Tests auto-suggestive dropdown functionality by typing "ind" and selecting "India" from the suggestions

Starting URL: https://rahulshettyacademy.com/dropdownsPractise/

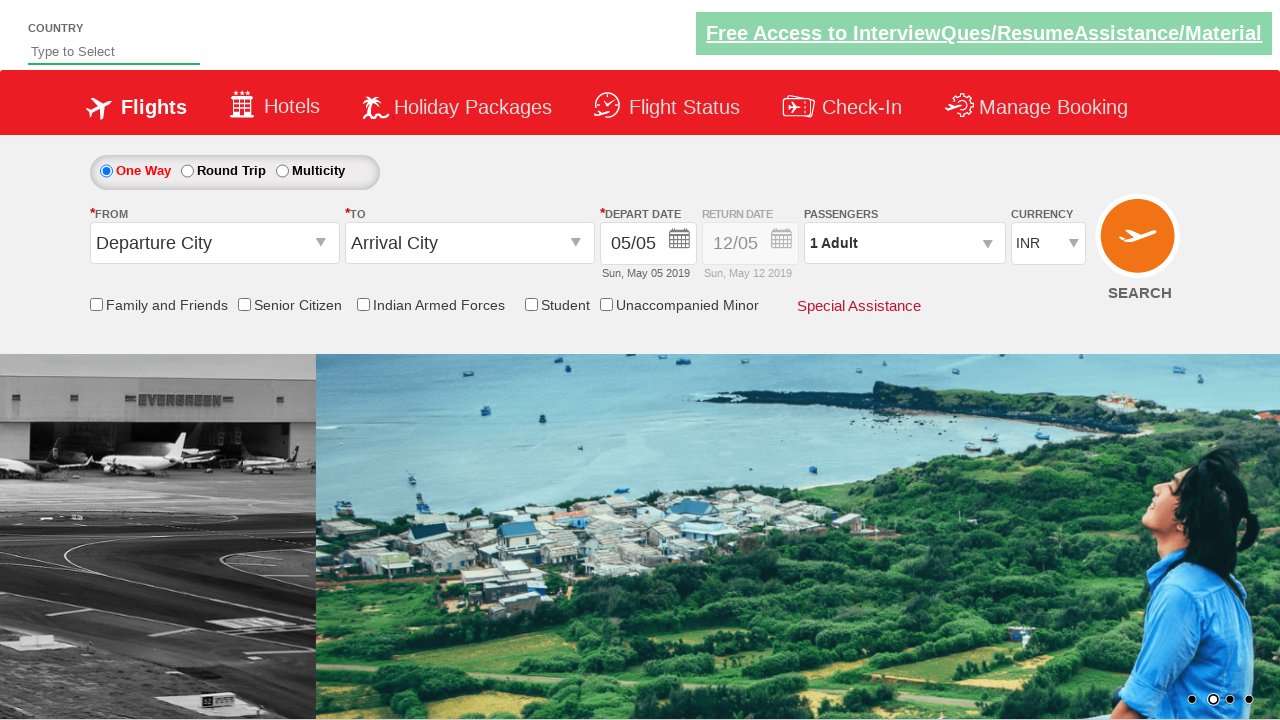

Typed 'ind' in the auto-suggest dropdown field on #autosuggest
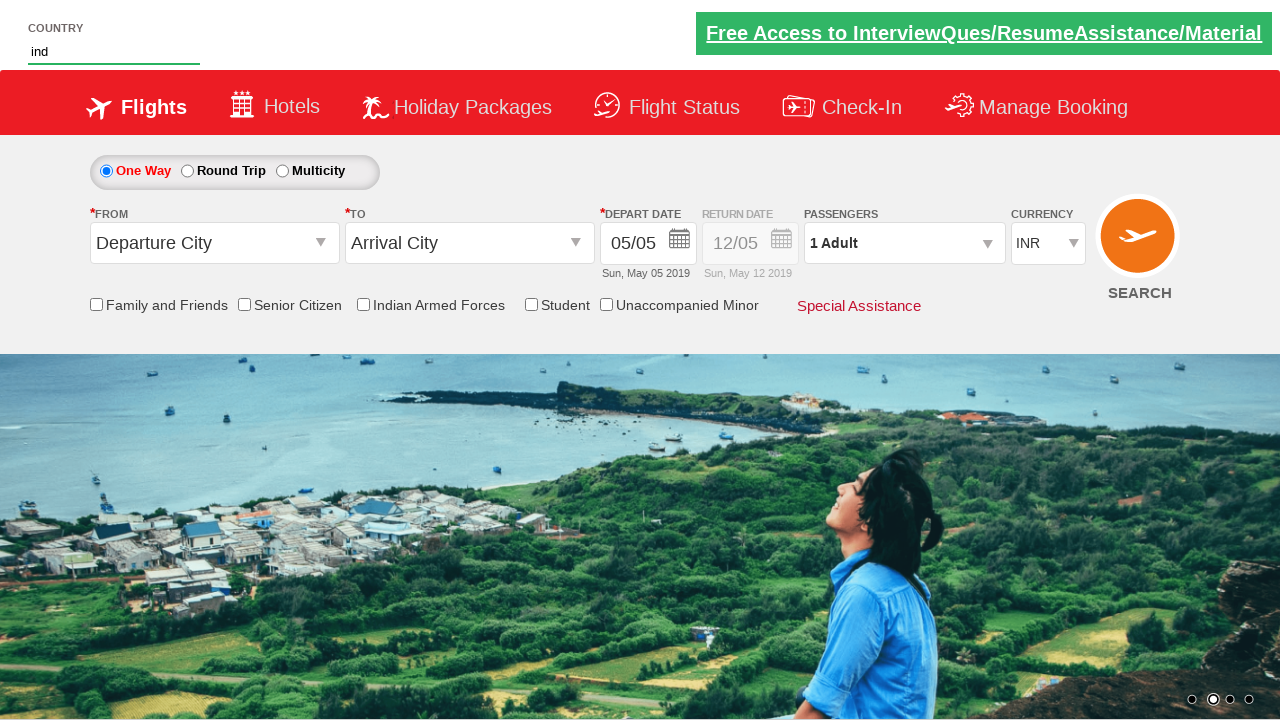

Auto-suggest dropdown suggestions loaded
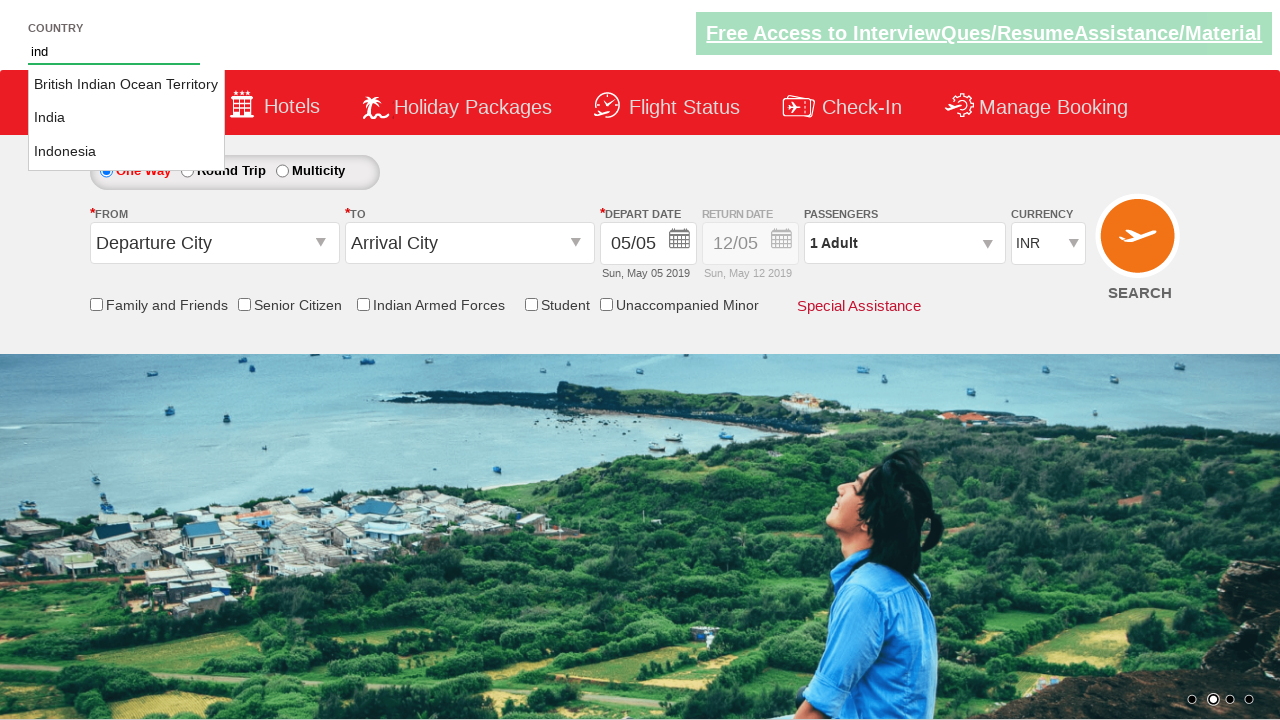

Selected 'India' from the auto-suggest dropdown suggestions at (126, 118) on li.ui-menu-item a >> nth=1
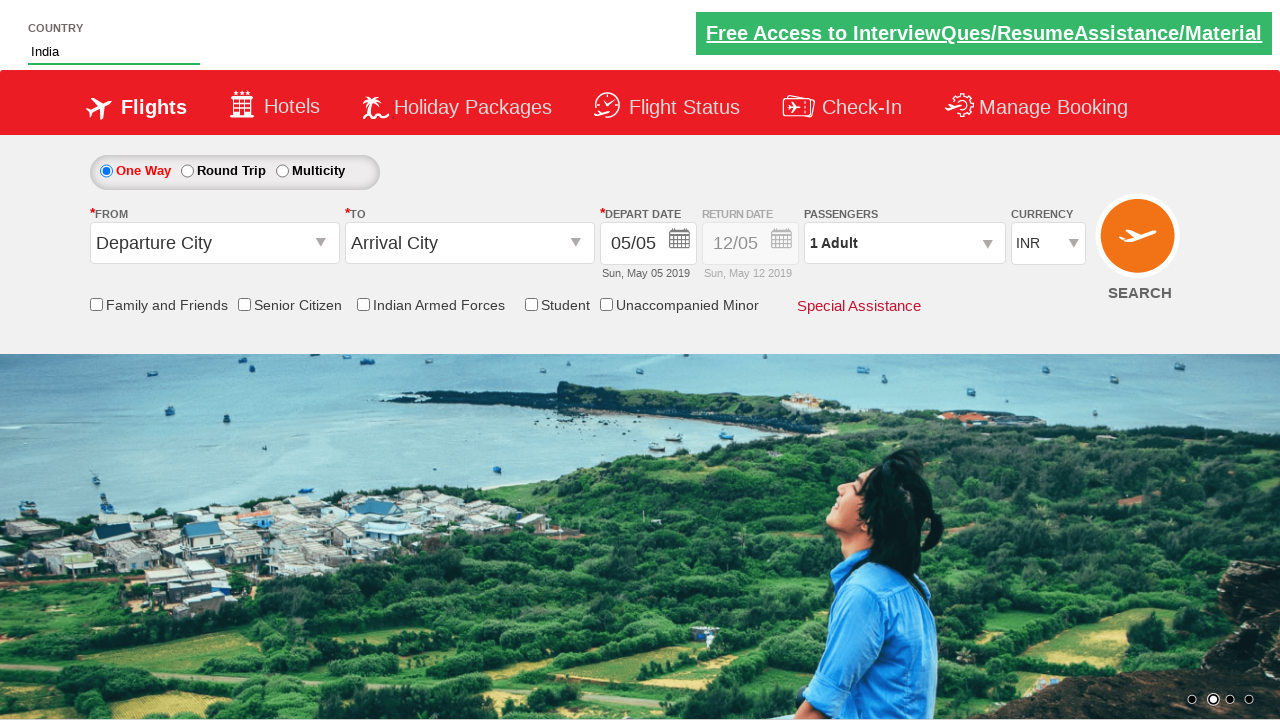

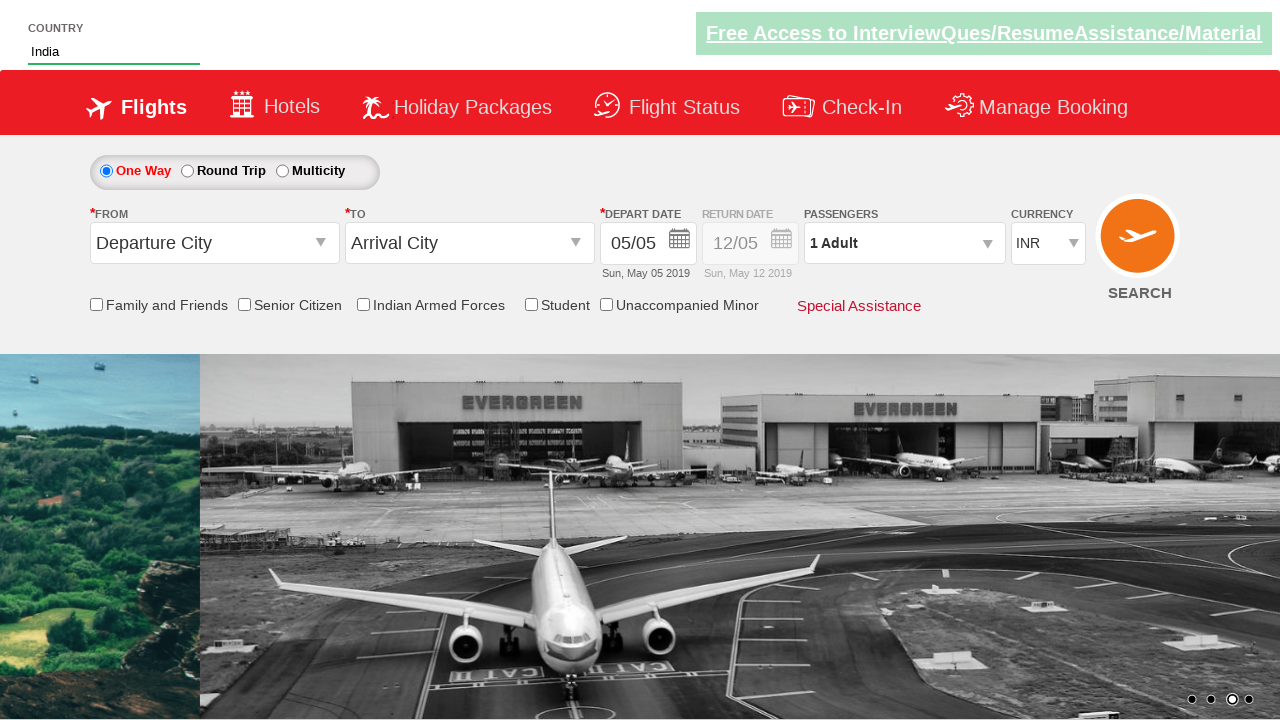